Tests keyboard input functionality by sending various key presses (Enter, Escape, Space) to a page that detects and displays key press events

Starting URL: http://the-internet.herokuapp.com/key_presses

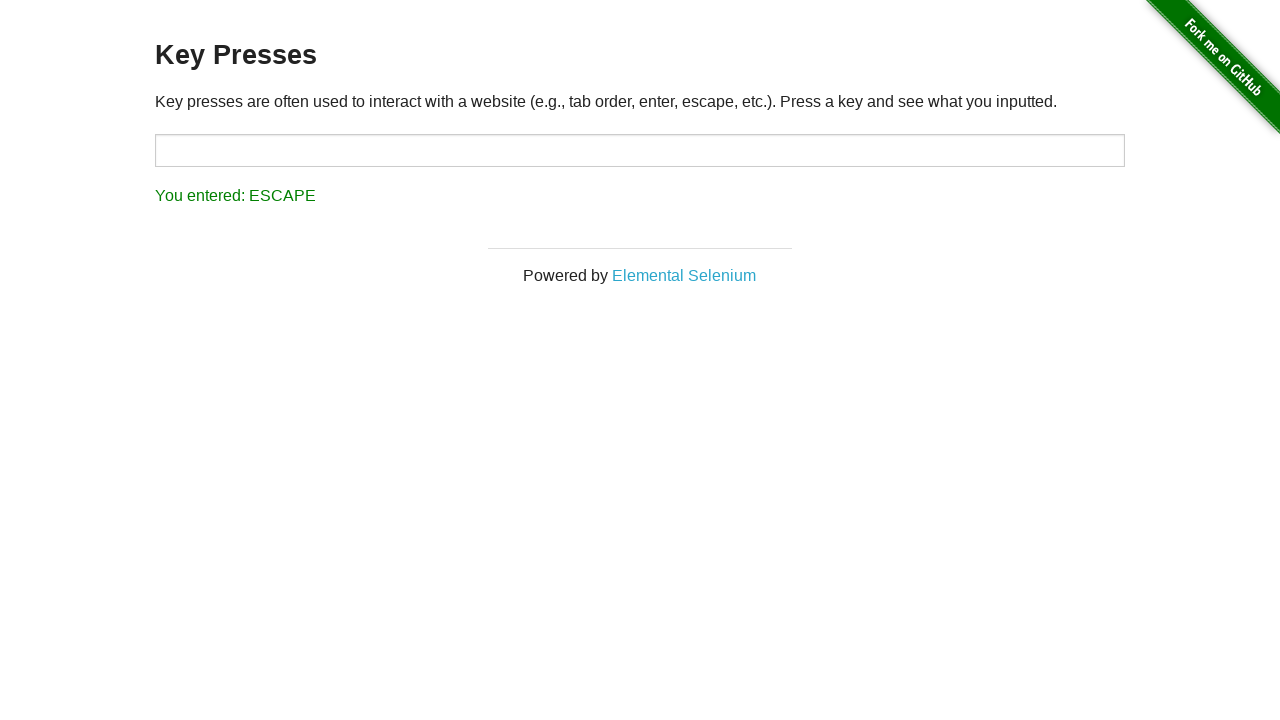

Pressed Enter key
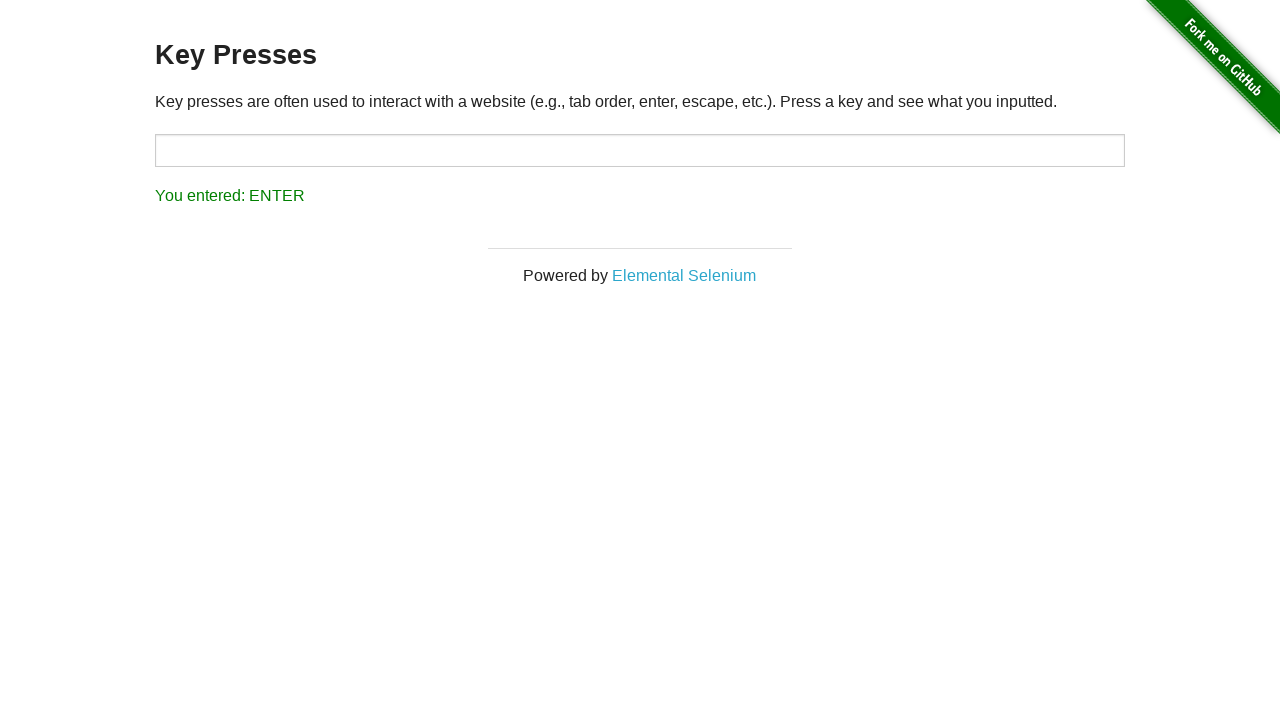

Waited 1 second between key presses
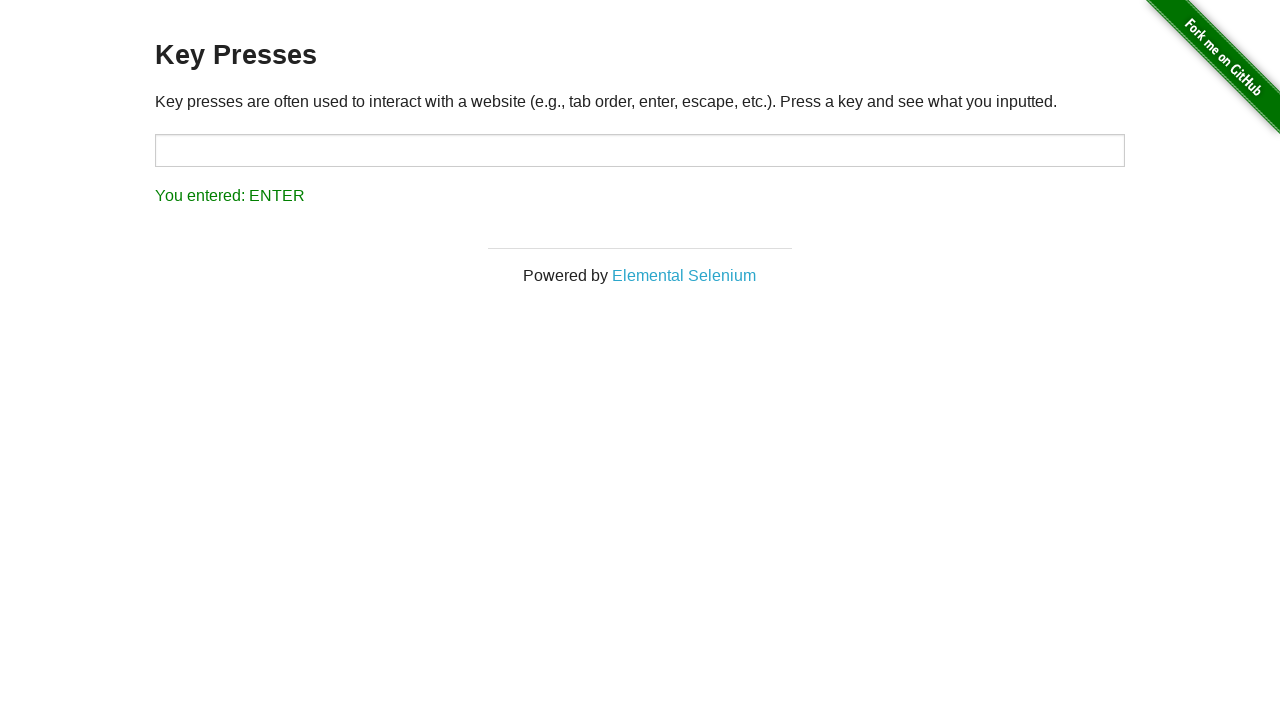

Pressed Escape key
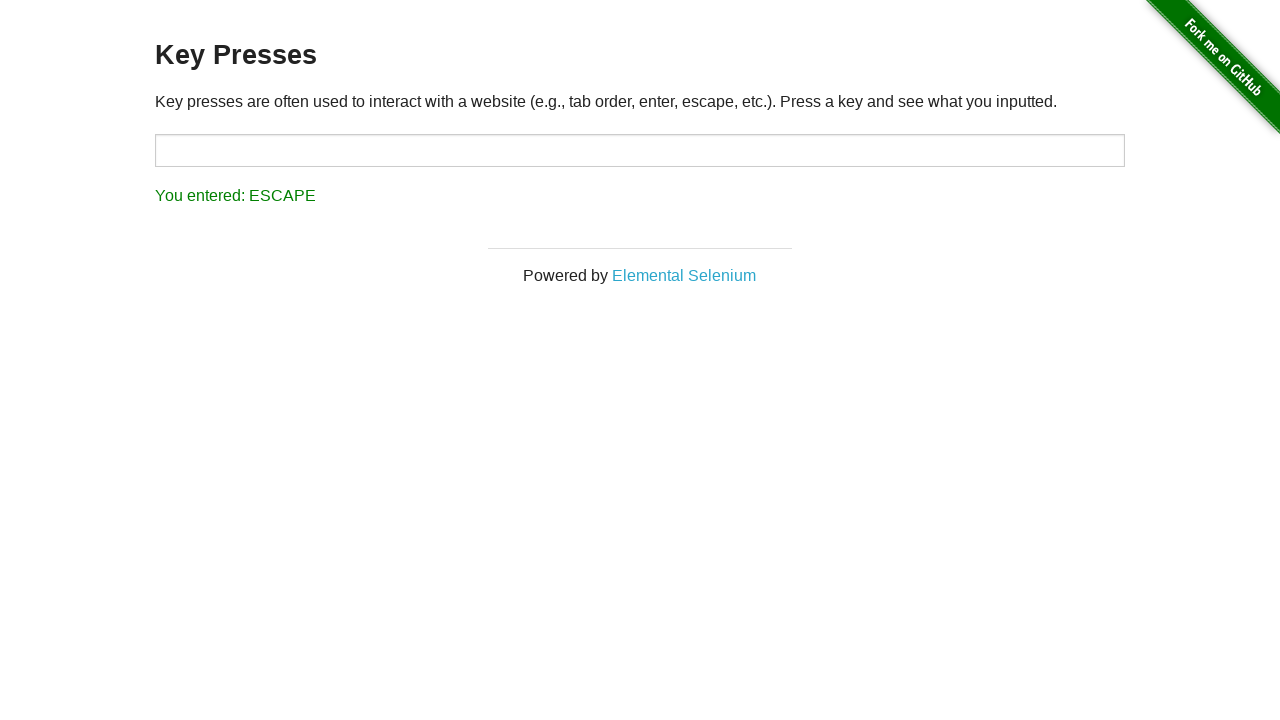

Waited 1 second between key presses
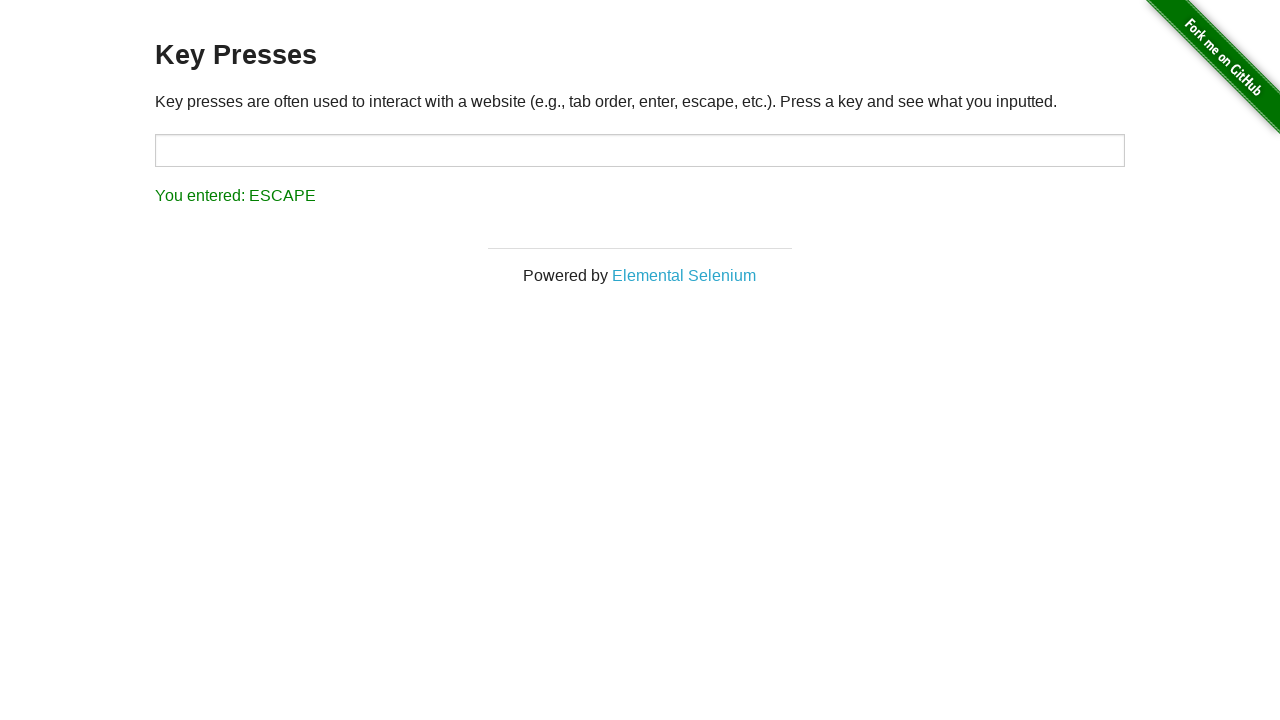

Pressed Space key
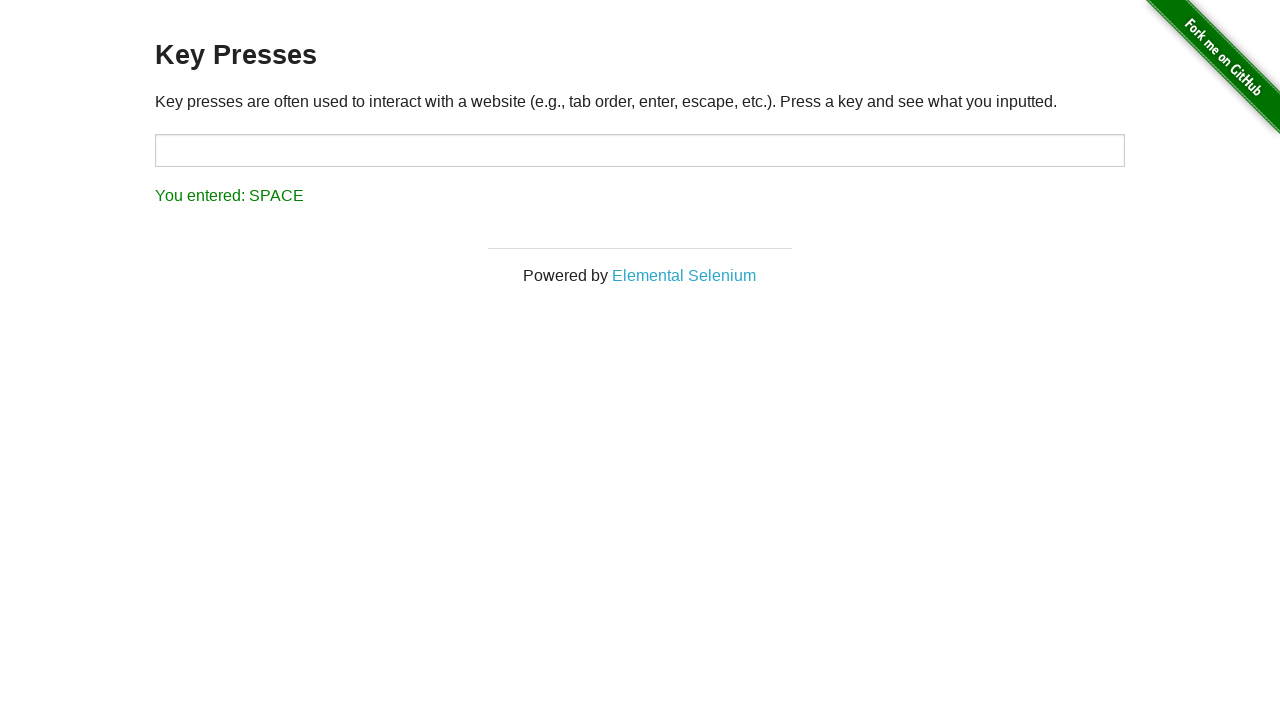

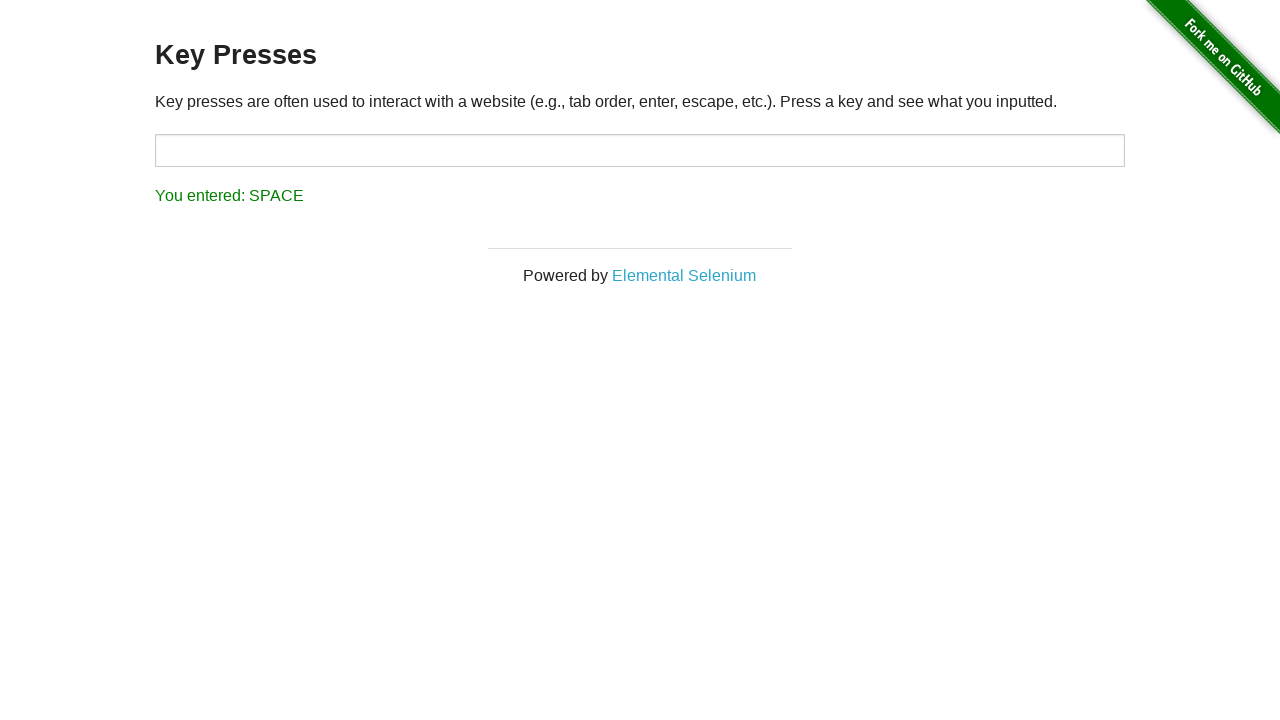